Tests window switching functionality by clicking a link that opens a new window, verifying content on both windows, and switching back to the original window.

Starting URL: https://the-internet.herokuapp.com/windows

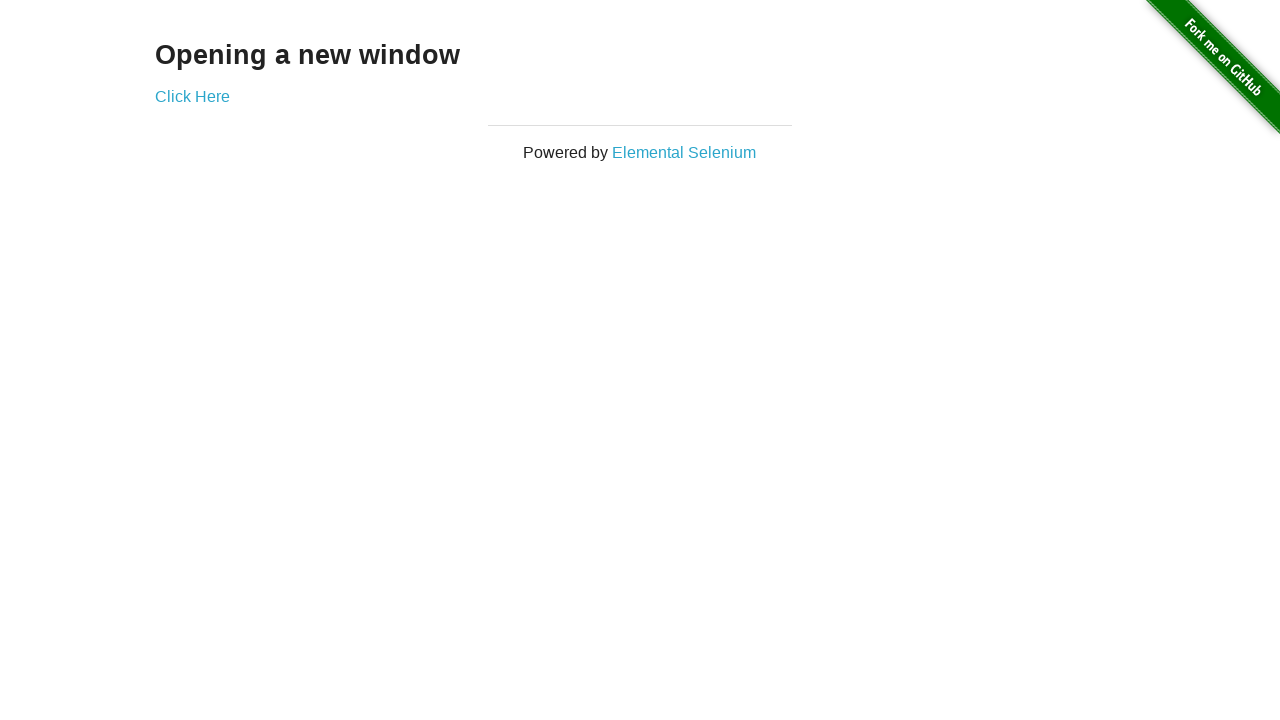

Retrieved h3 text content from first page
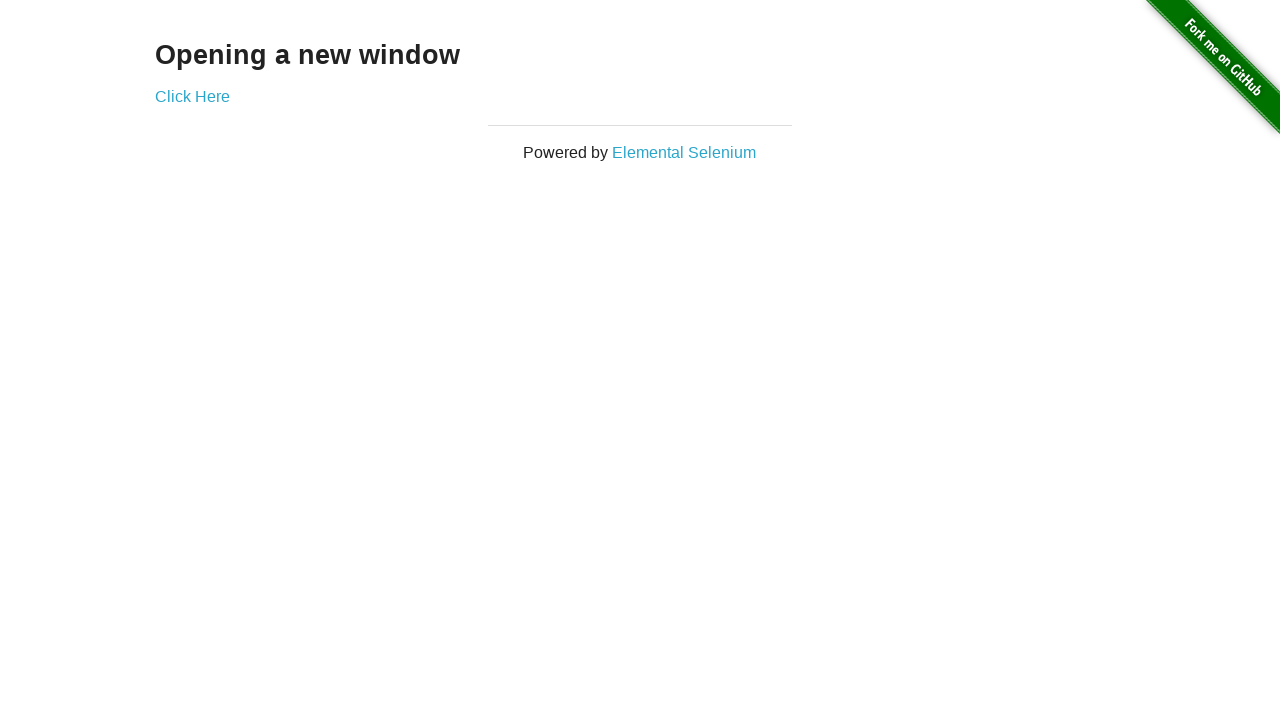

Verified first page text is 'Opening a new window'
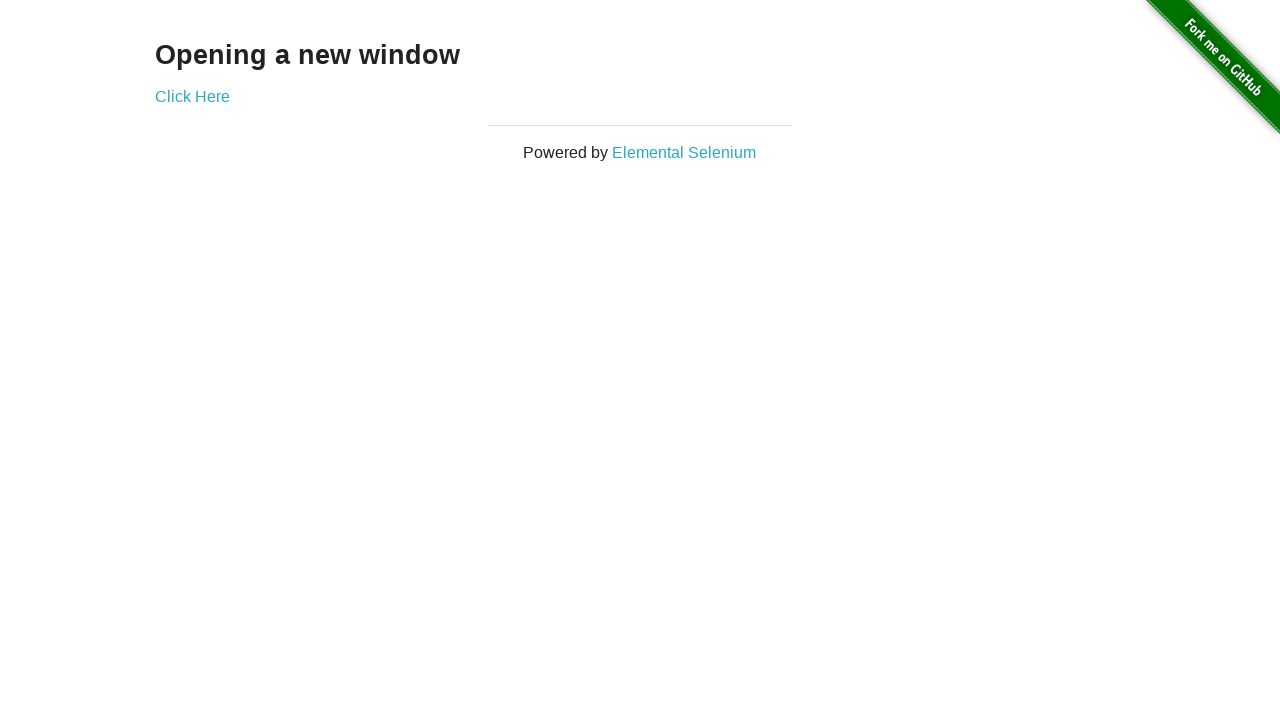

Verified page title is 'The Internet'
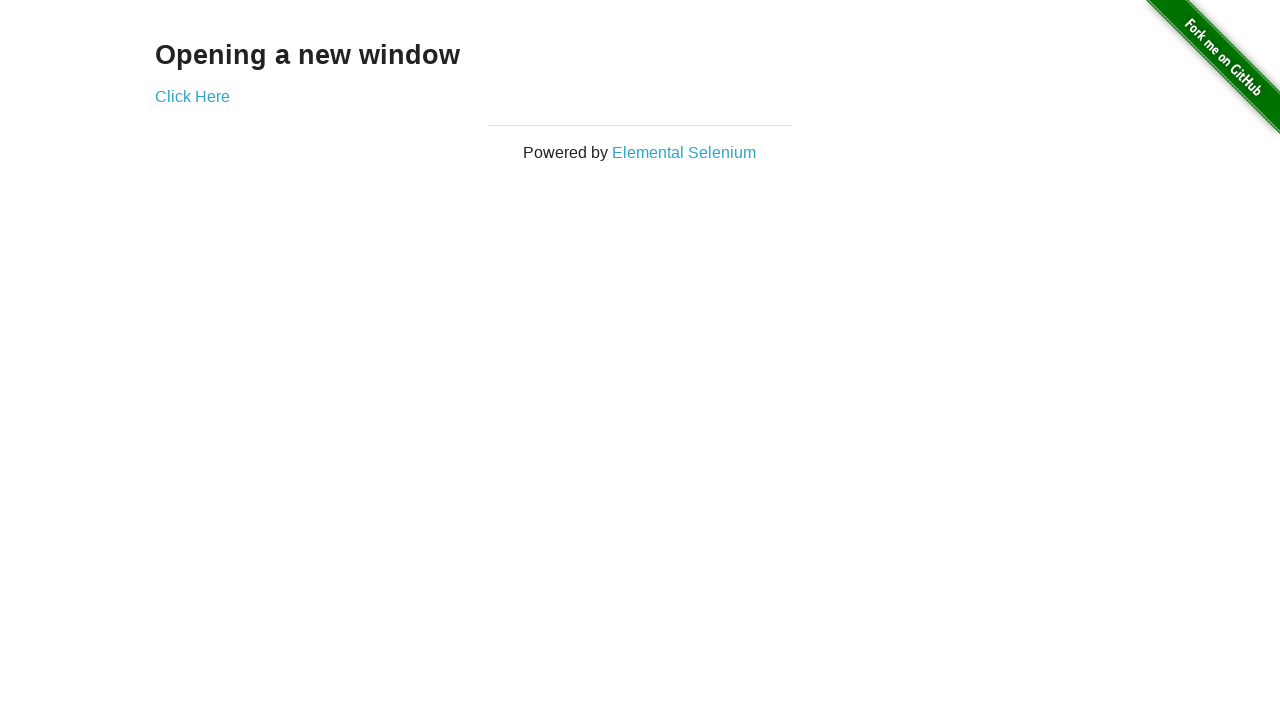

Stored reference to first page
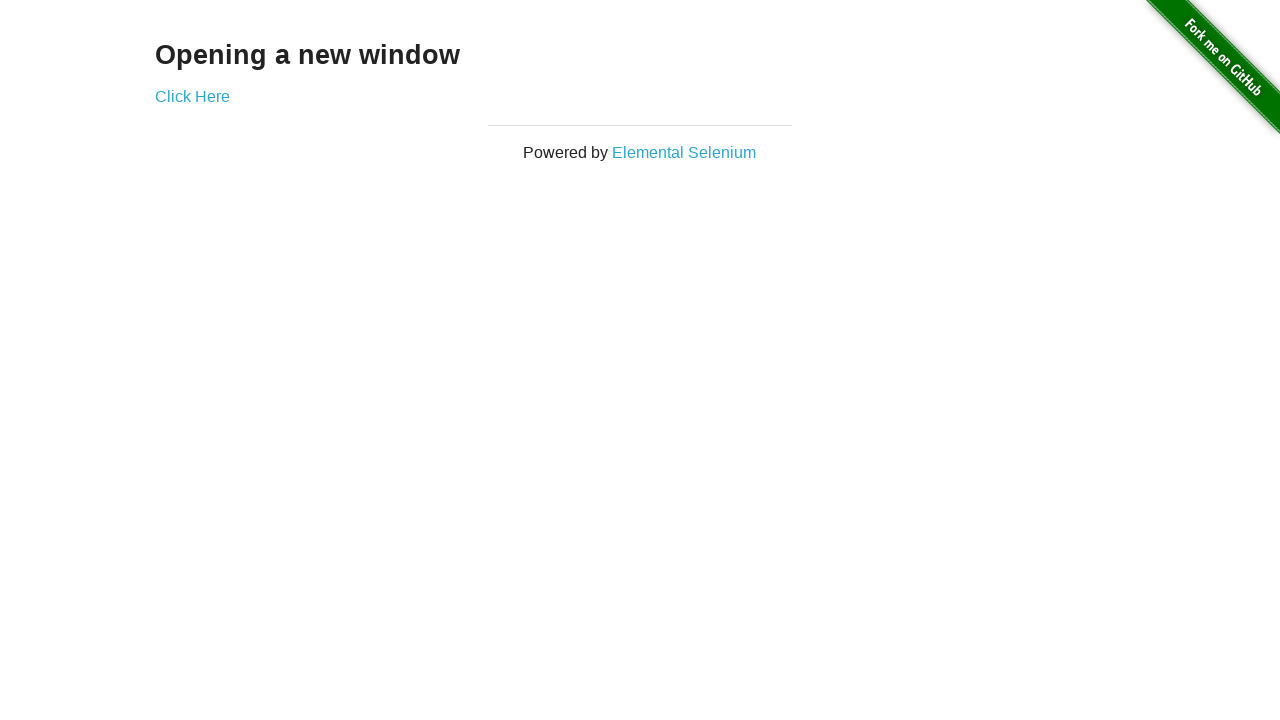

Clicked 'Click Here' link to open new window at (192, 96) on text=Click Here
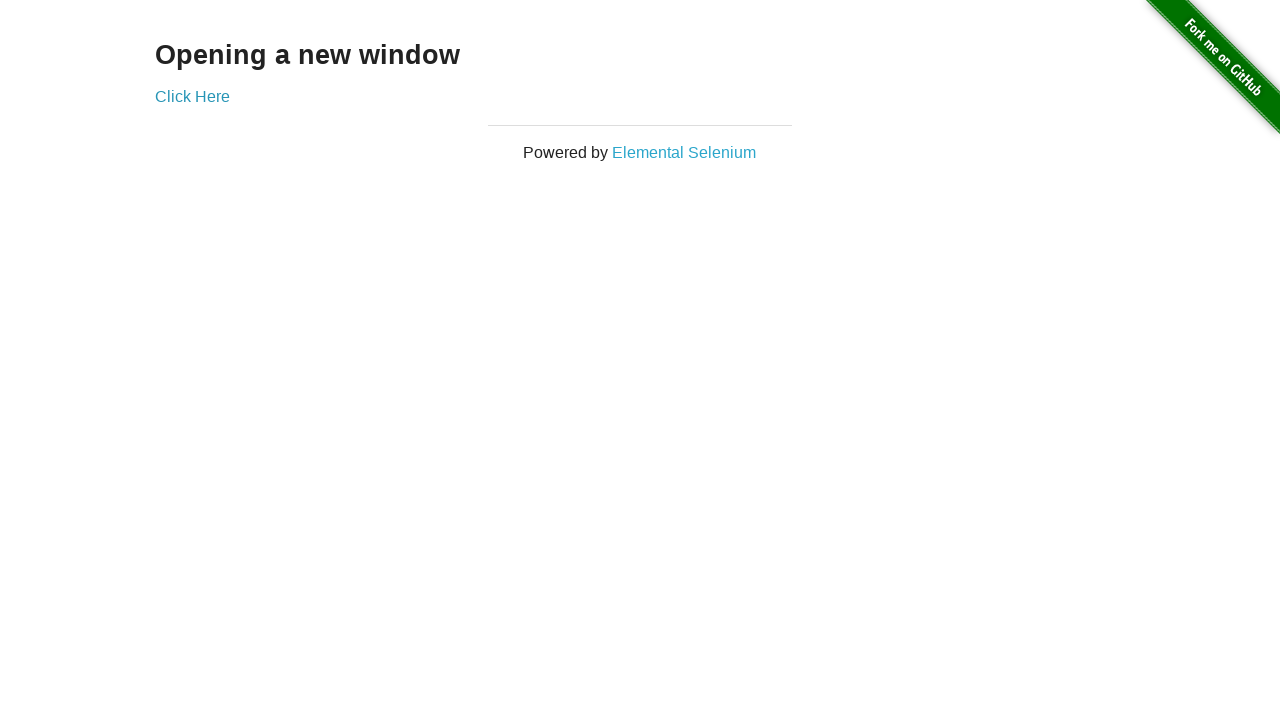

Retrieved new page reference
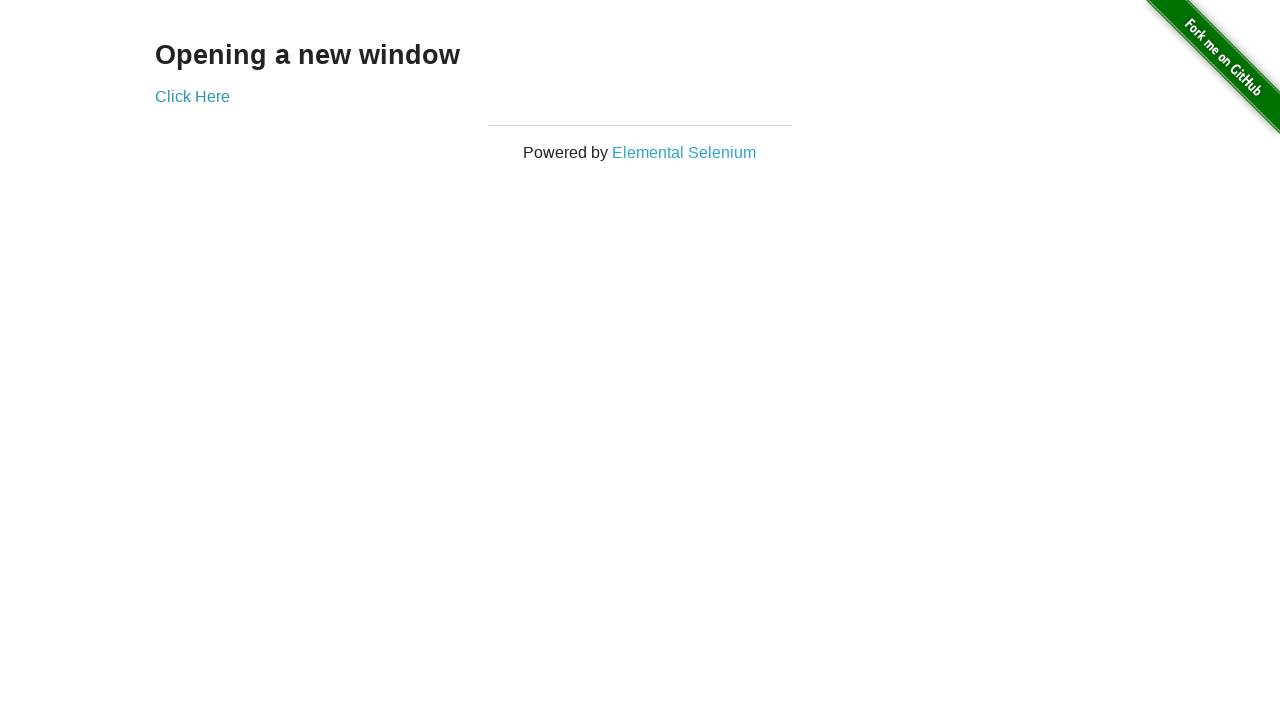

Waited for new page to load
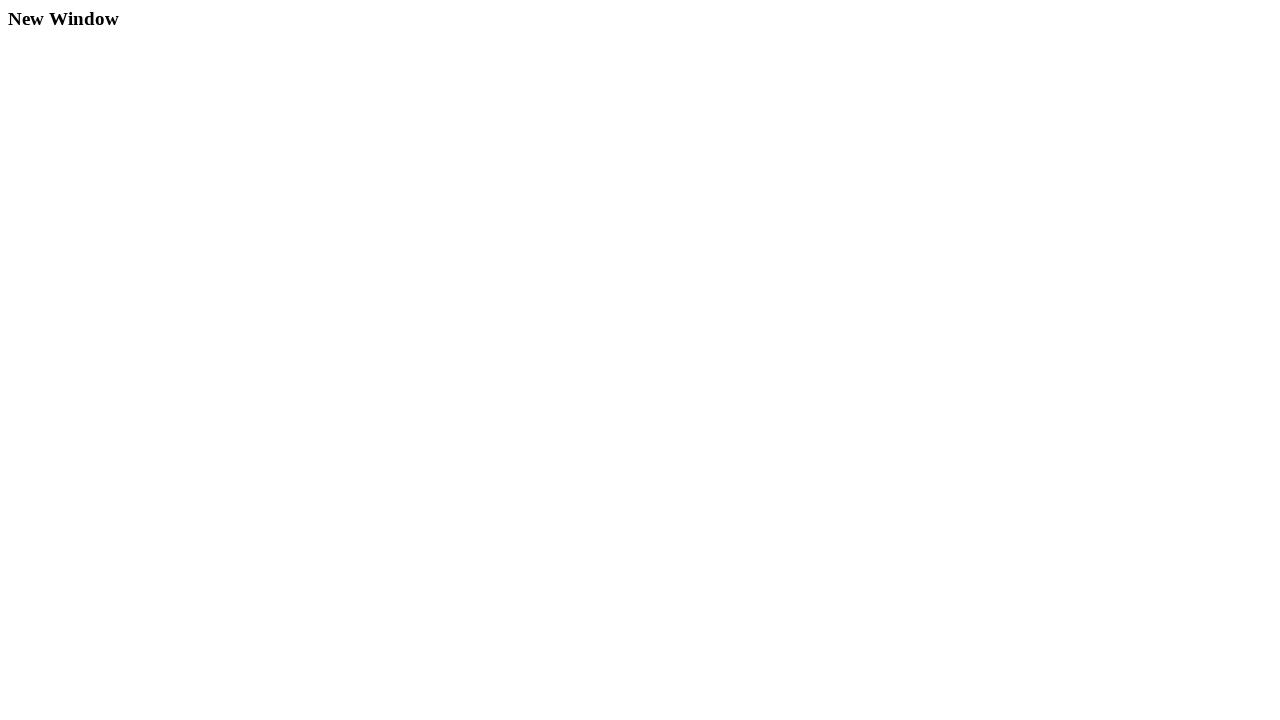

Verified new page title is 'New Window'
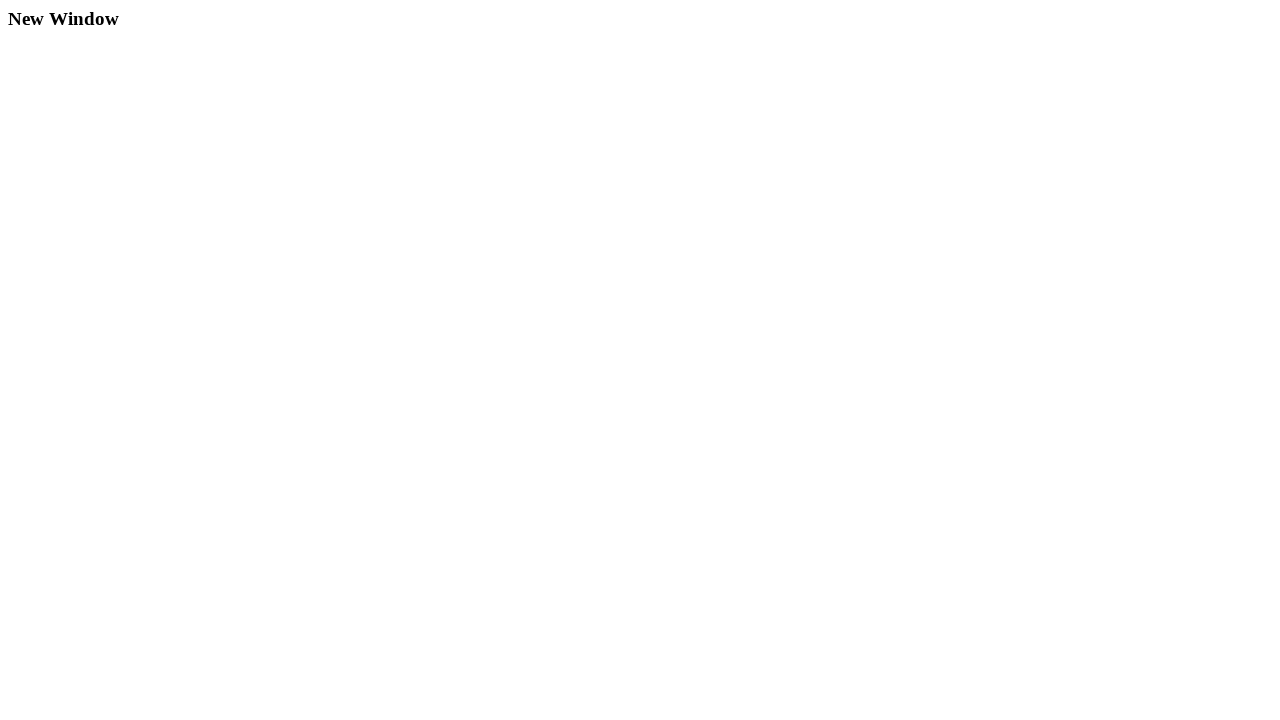

Retrieved h3 text content from new page
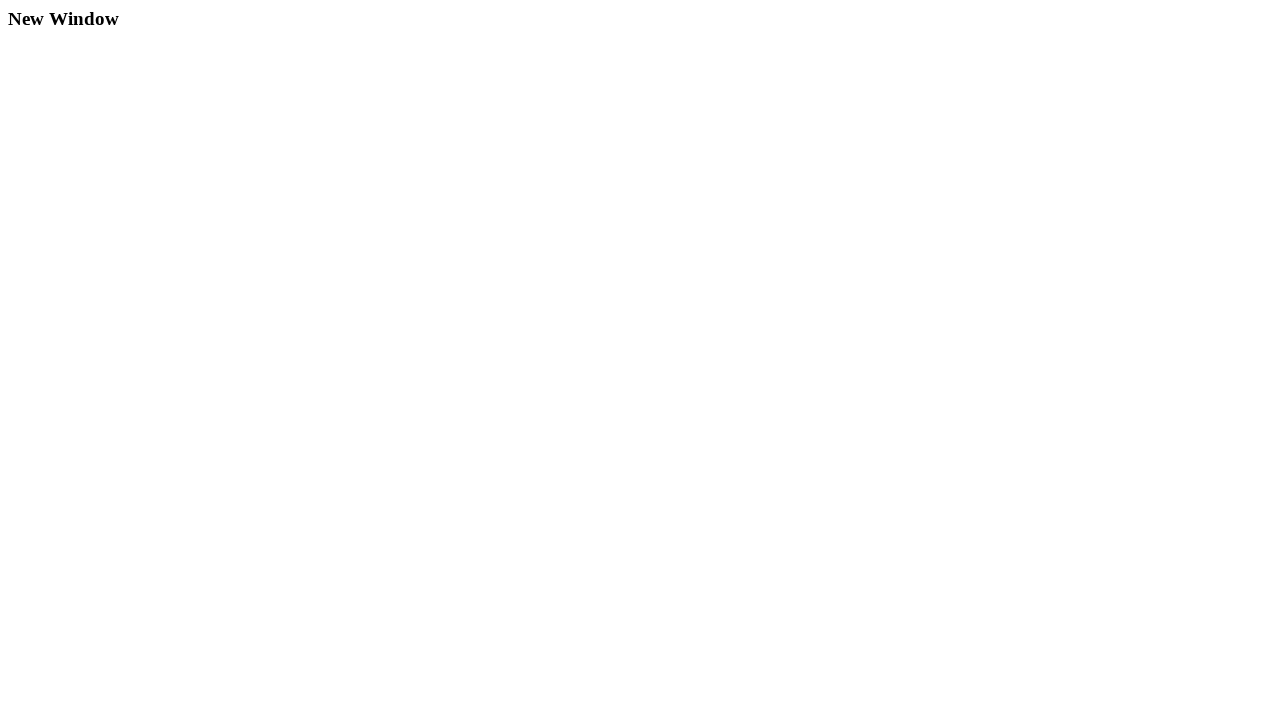

Verified new page text is 'New Window'
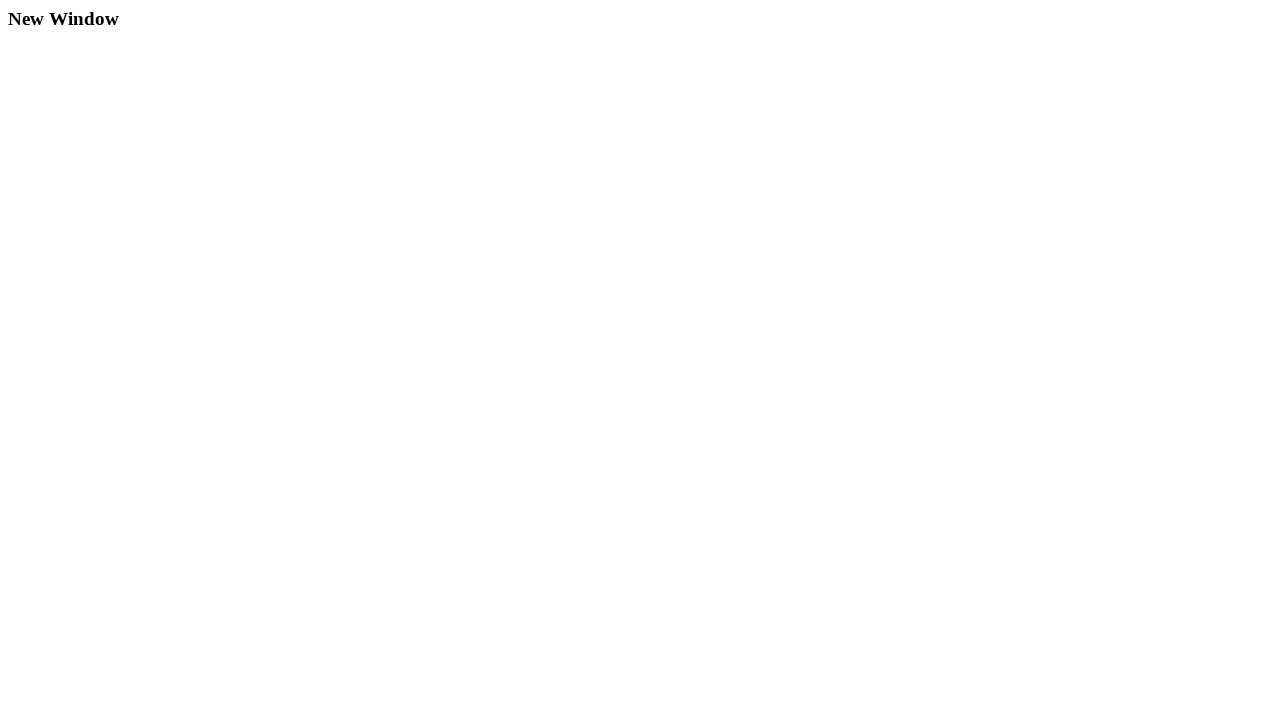

Switched focus back to first page
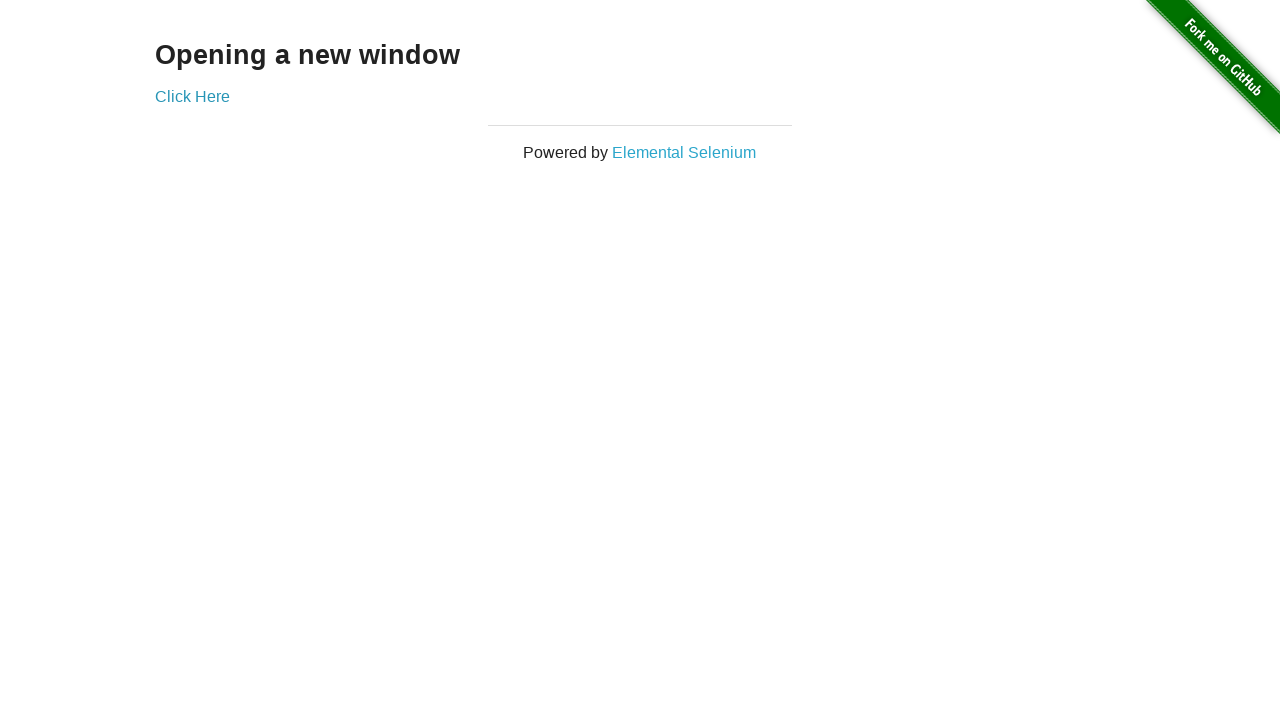

Verified first page title is 'The Internet' after switching back
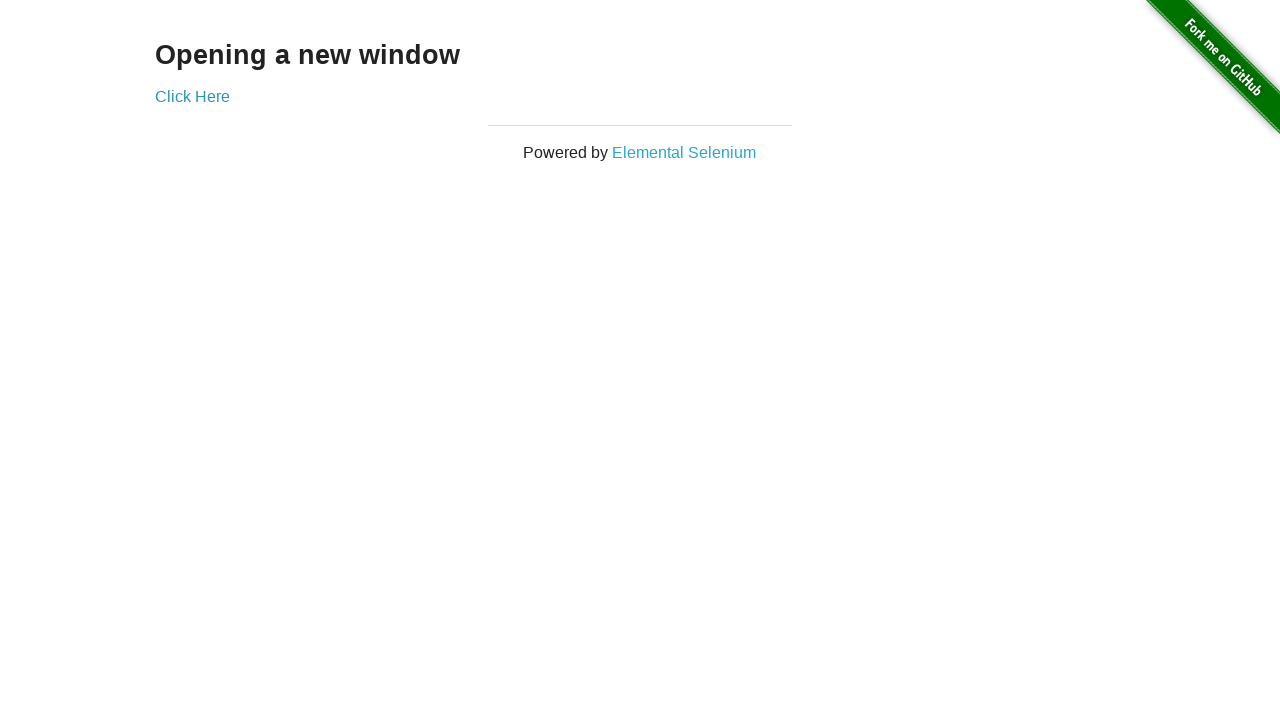

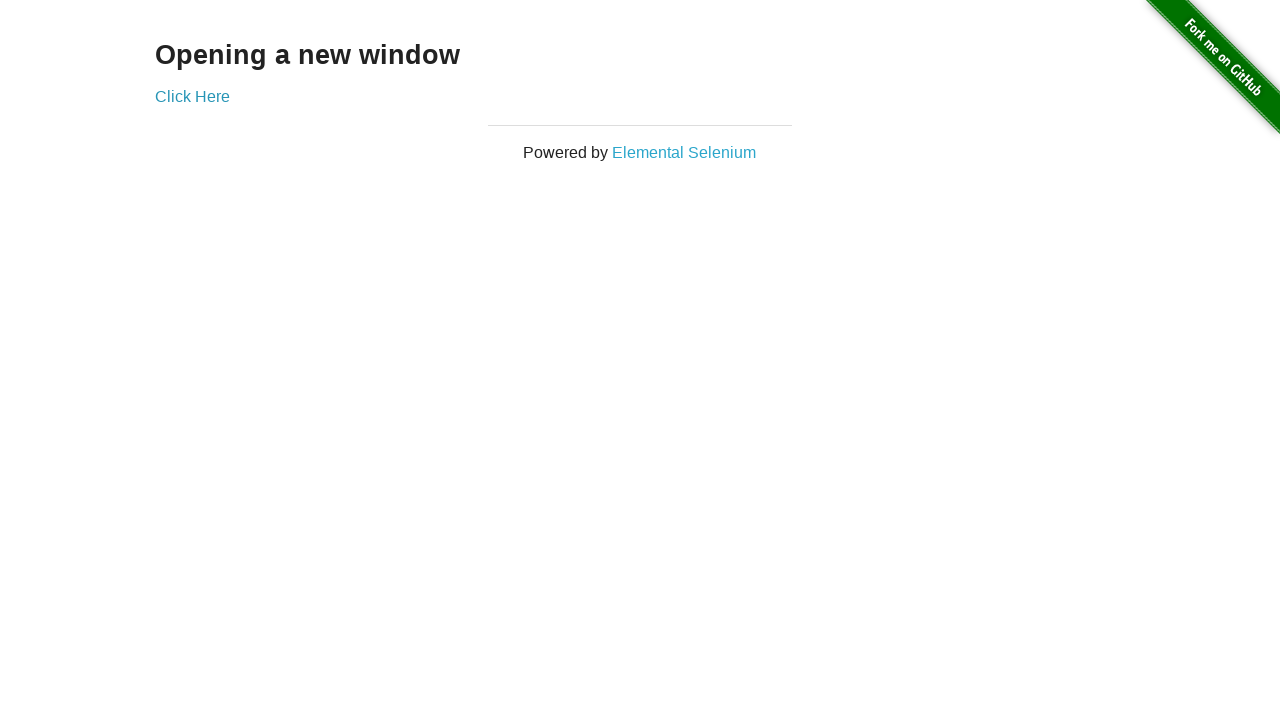